Tests that a todo item is removed when edited to an empty string

Starting URL: https://demo.playwright.dev/todomvc

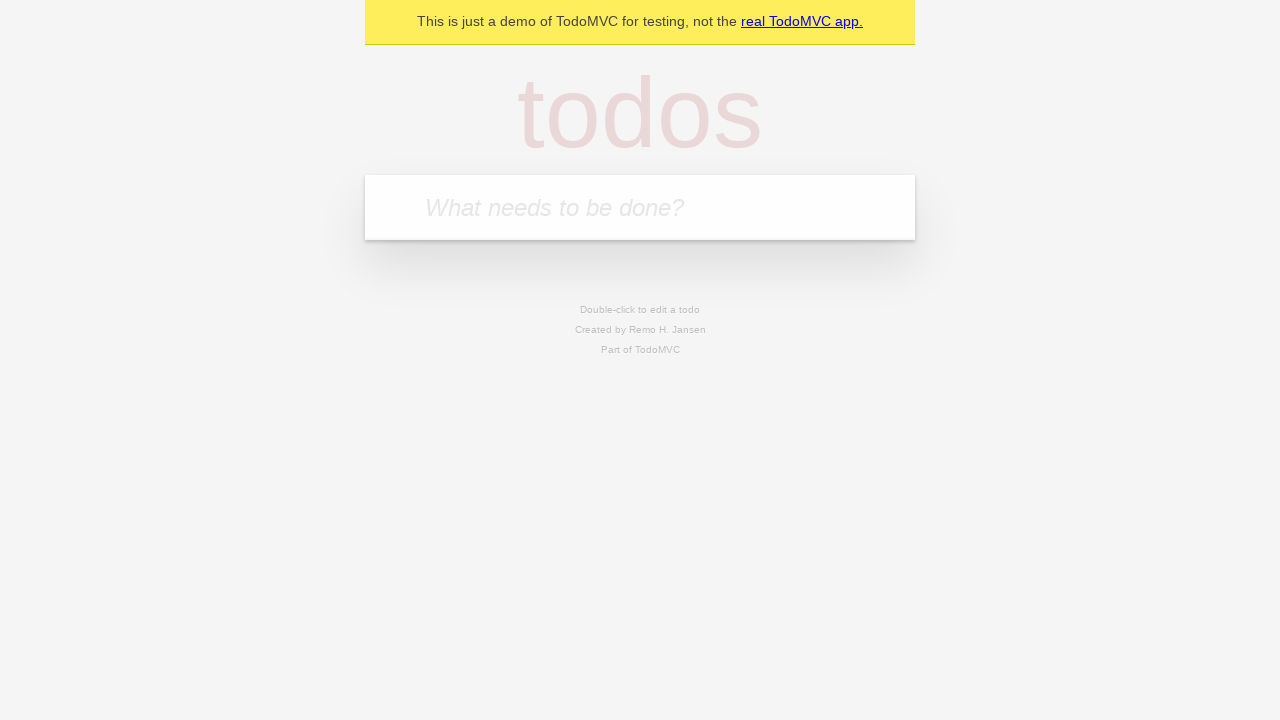

Filled todo input with 'buy some cheese' on internal:attr=[placeholder="What needs to be done?"i]
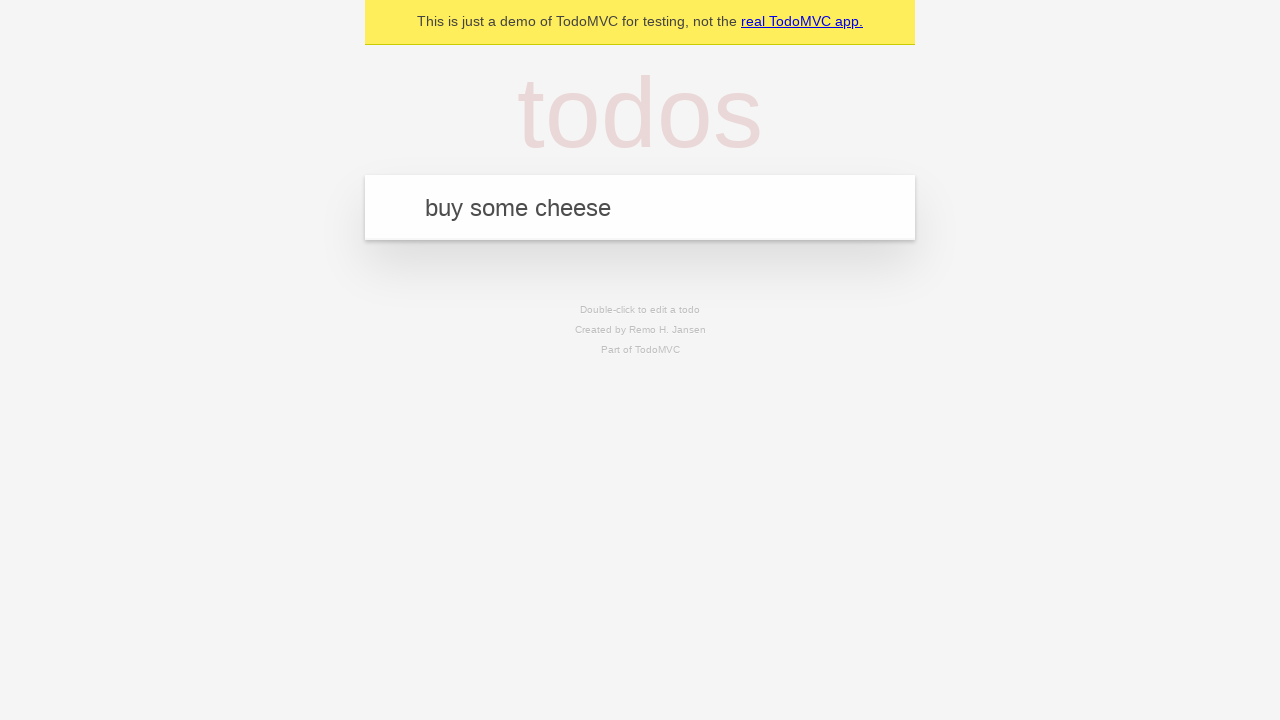

Pressed Enter to create todo 'buy some cheese' on internal:attr=[placeholder="What needs to be done?"i]
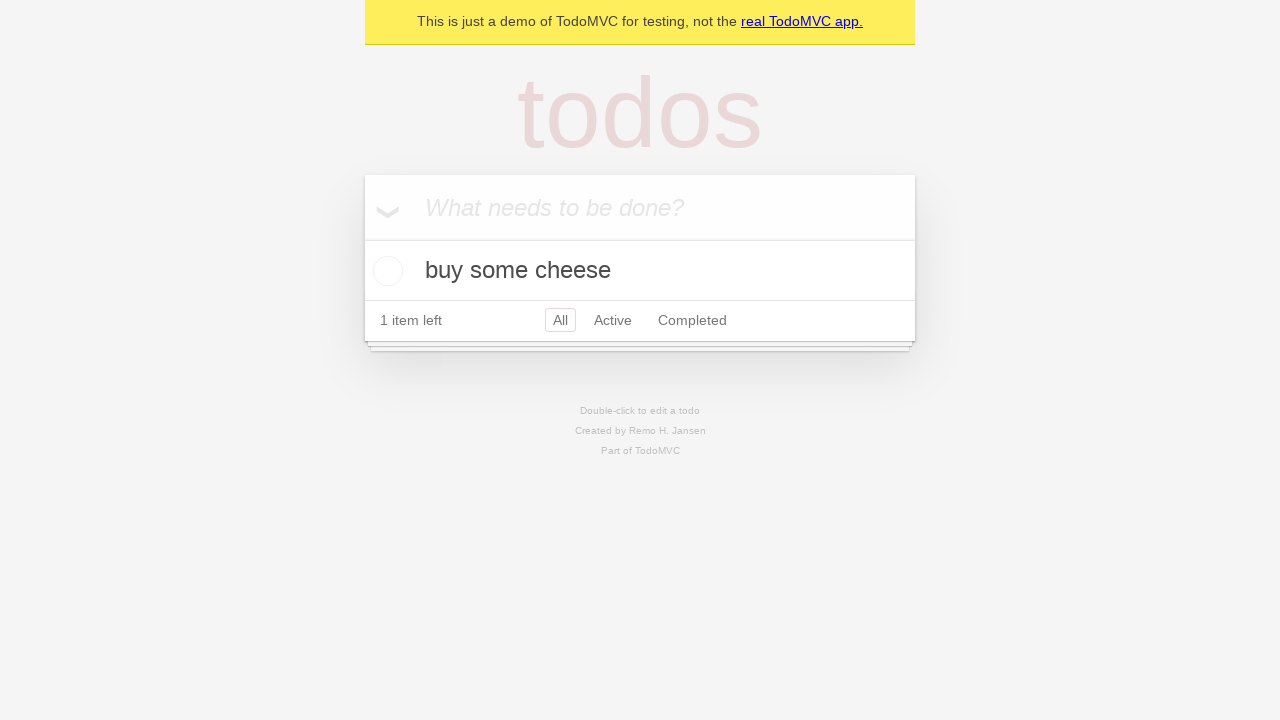

Filled todo input with 'feed the cat' on internal:attr=[placeholder="What needs to be done?"i]
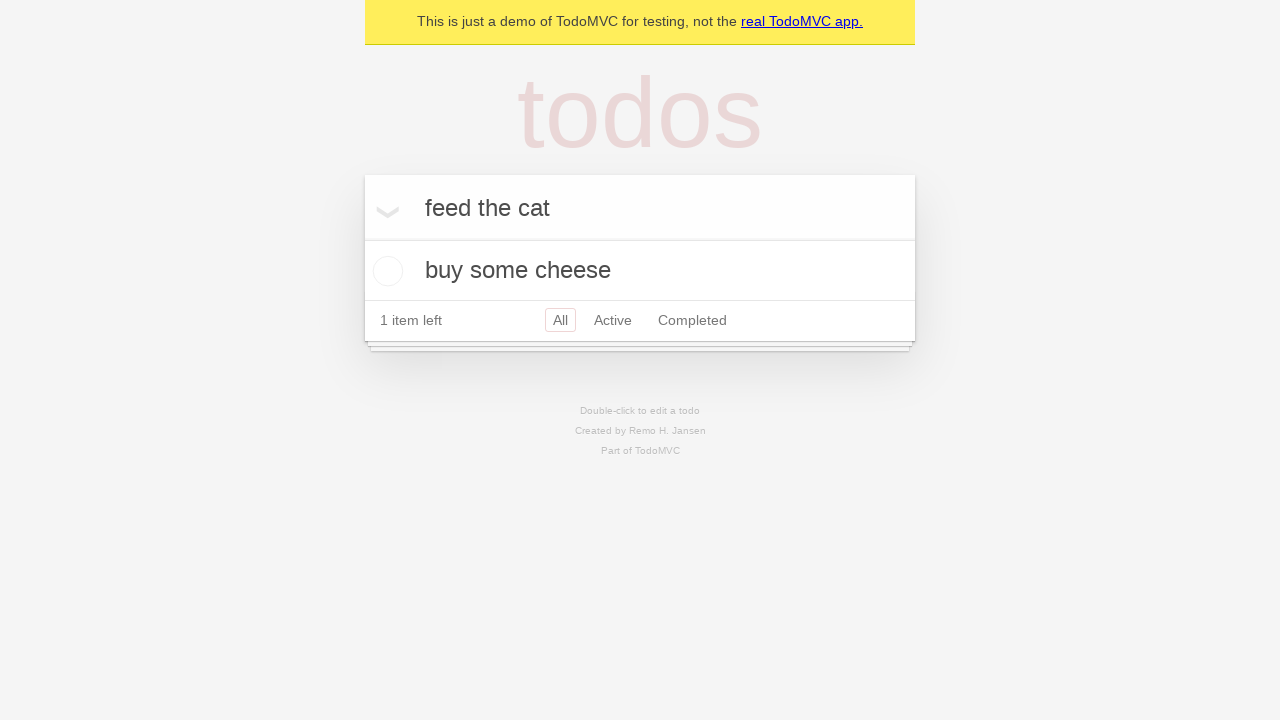

Pressed Enter to create todo 'feed the cat' on internal:attr=[placeholder="What needs to be done?"i]
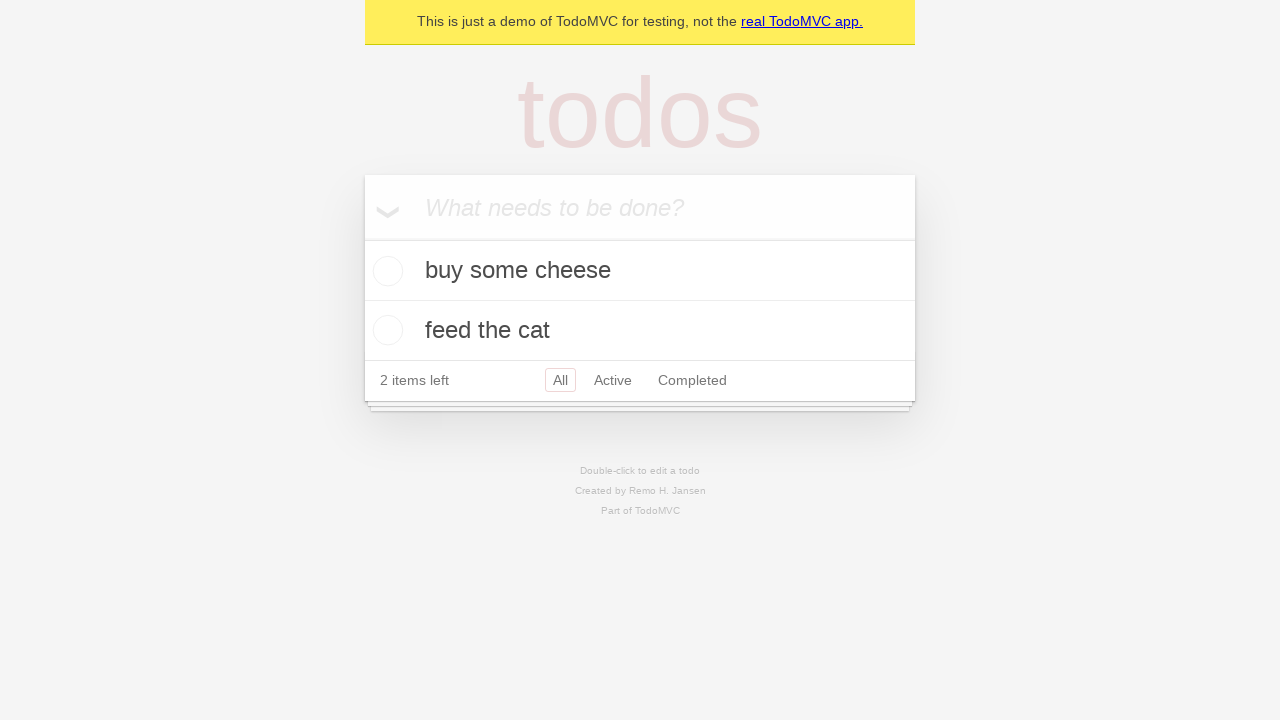

Filled todo input with 'book a doctors appointment' on internal:attr=[placeholder="What needs to be done?"i]
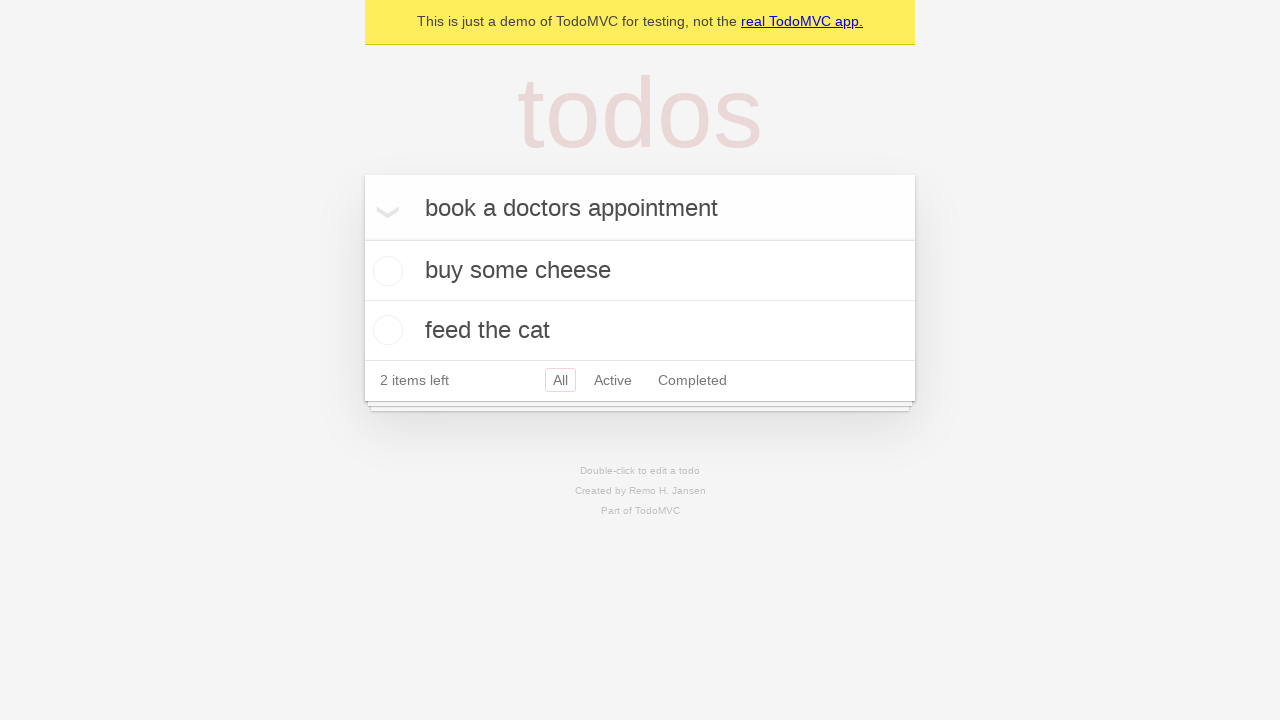

Pressed Enter to create todo 'book a doctors appointment' on internal:attr=[placeholder="What needs to be done?"i]
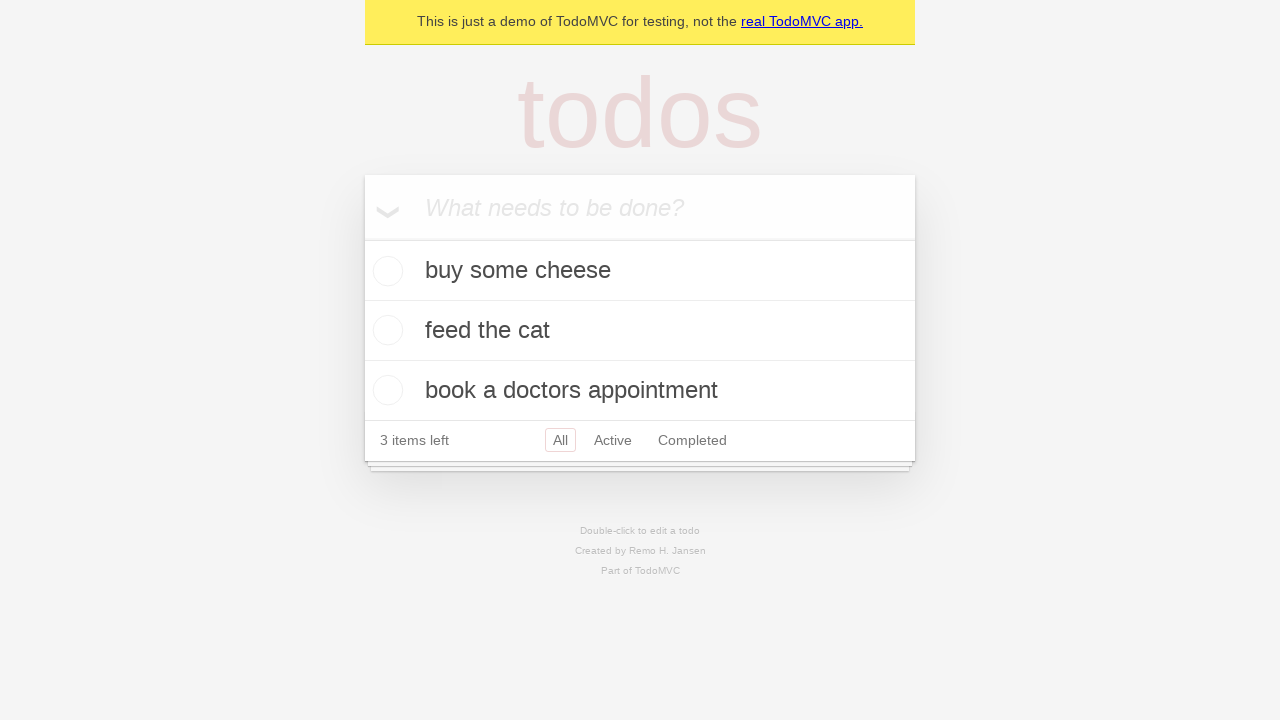

Waited for all 3 todos to appear
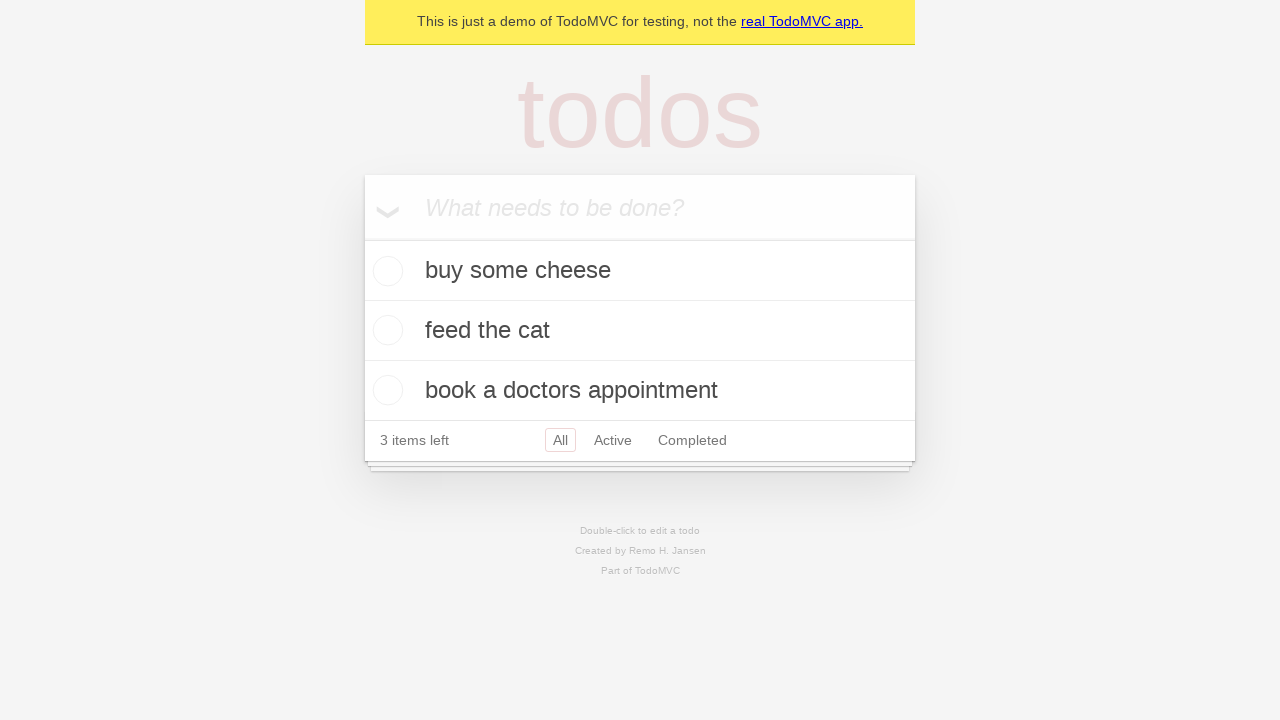

Double-clicked second todo item to enter edit mode at (640, 331) on internal:testid=[data-testid="todo-item"s] >> nth=1
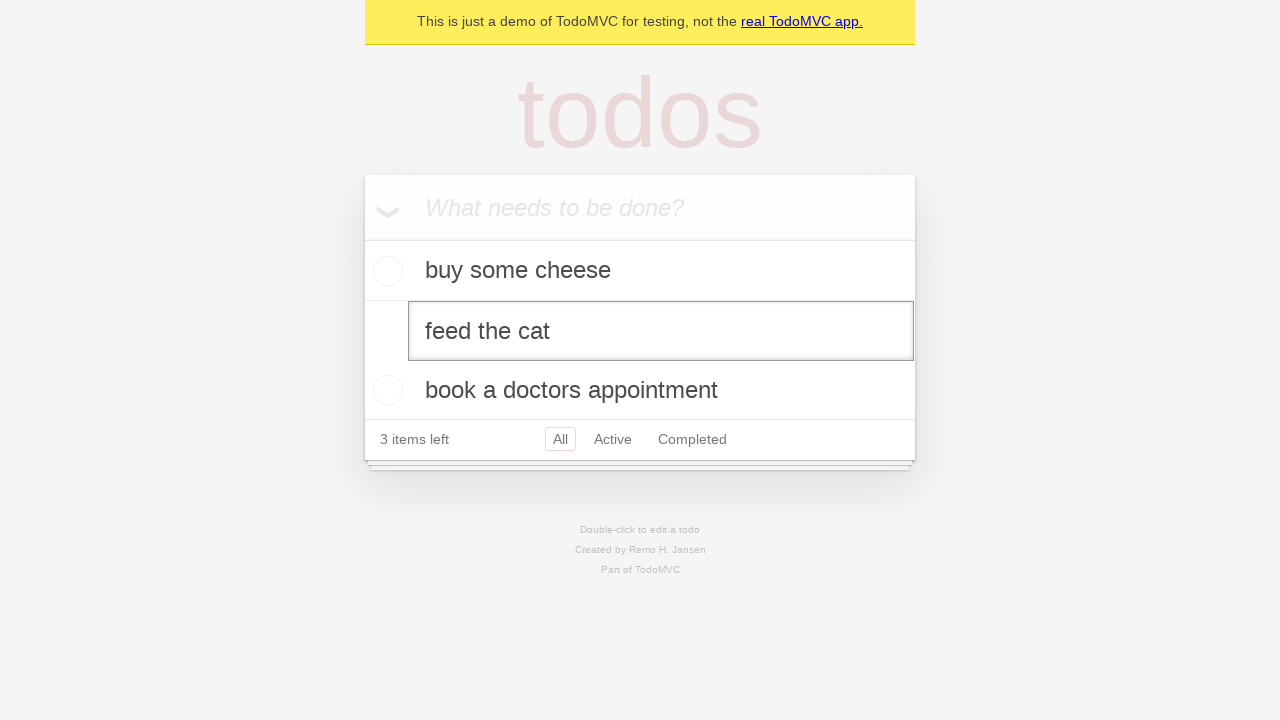

Cleared the todo text by filling with empty string on internal:testid=[data-testid="todo-item"s] >> nth=1 >> internal:role=textbox[nam
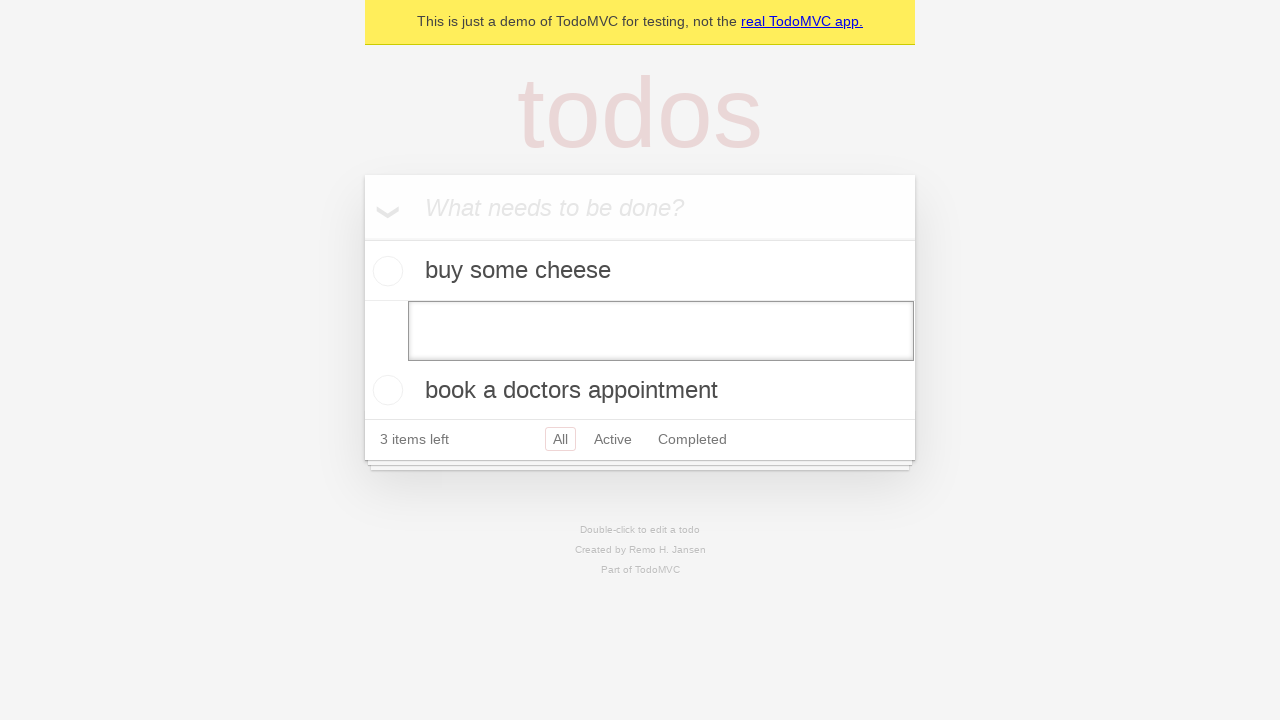

Pressed Enter to confirm the empty edit, removing the todo item on internal:testid=[data-testid="todo-item"s] >> nth=1 >> internal:role=textbox[nam
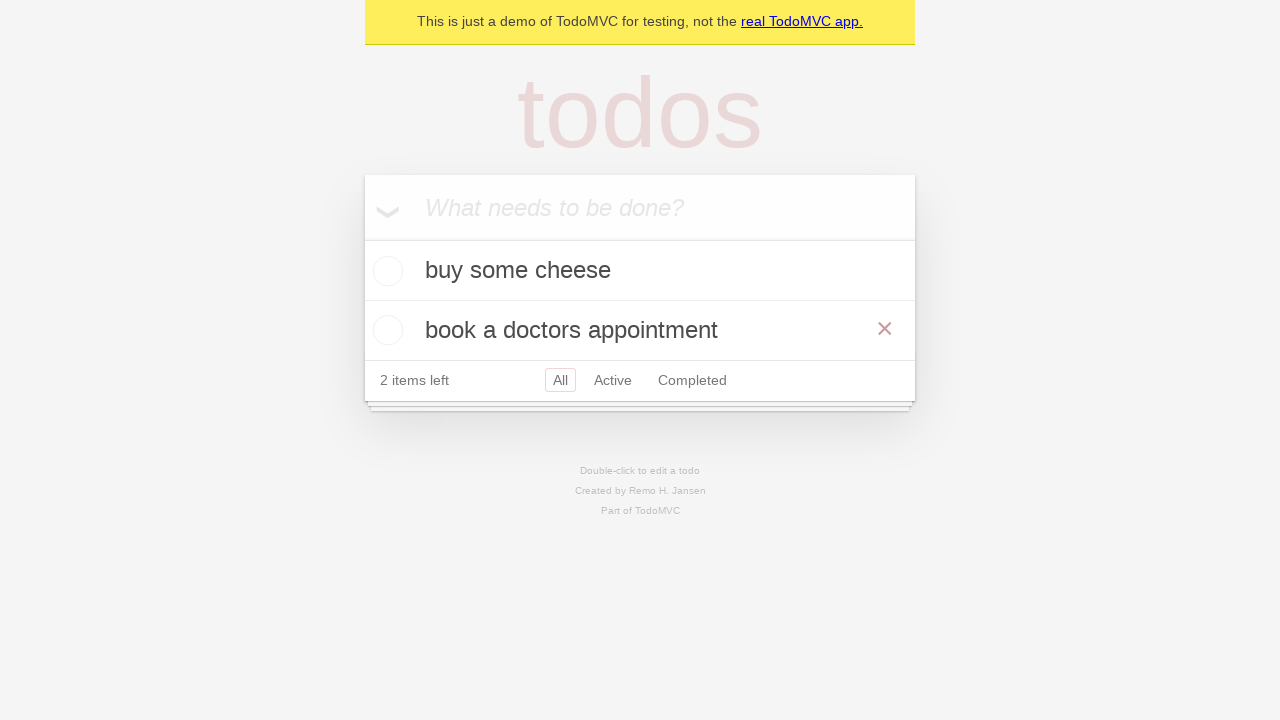

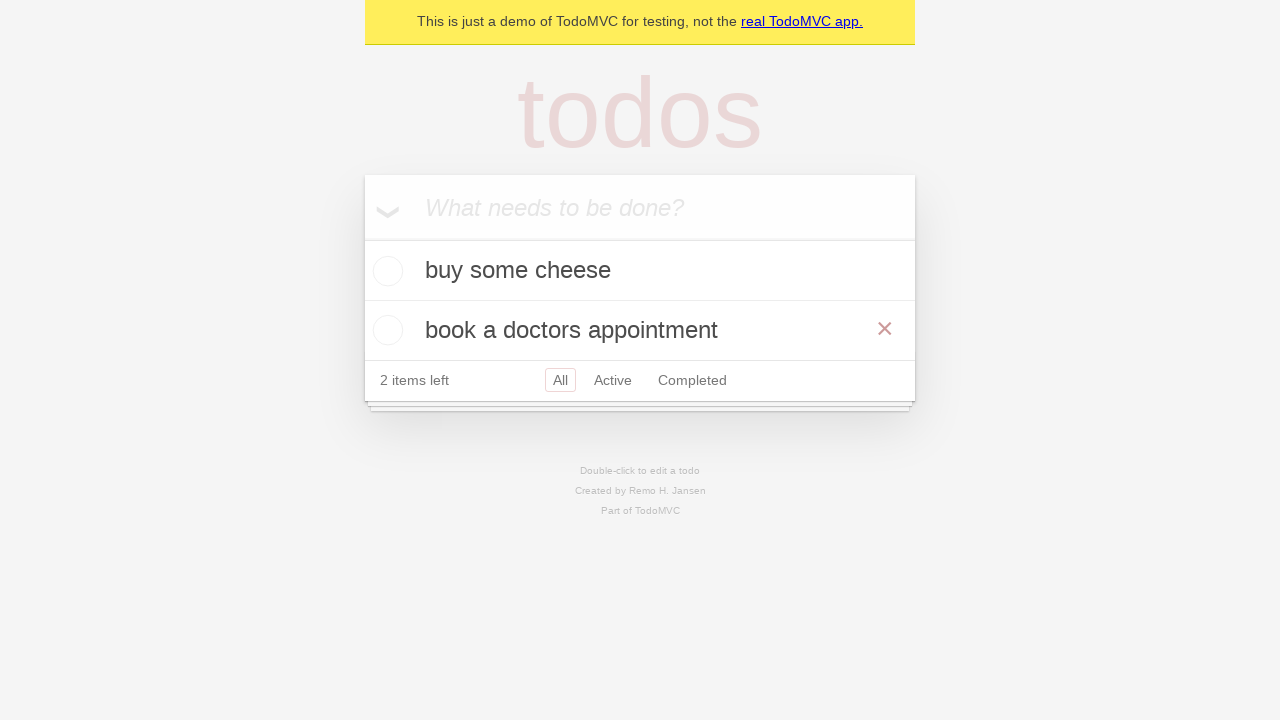